Navigates to W3Schools website with SSL certificate acceptance capability enabled

Starting URL: https://www.w3schools.com/

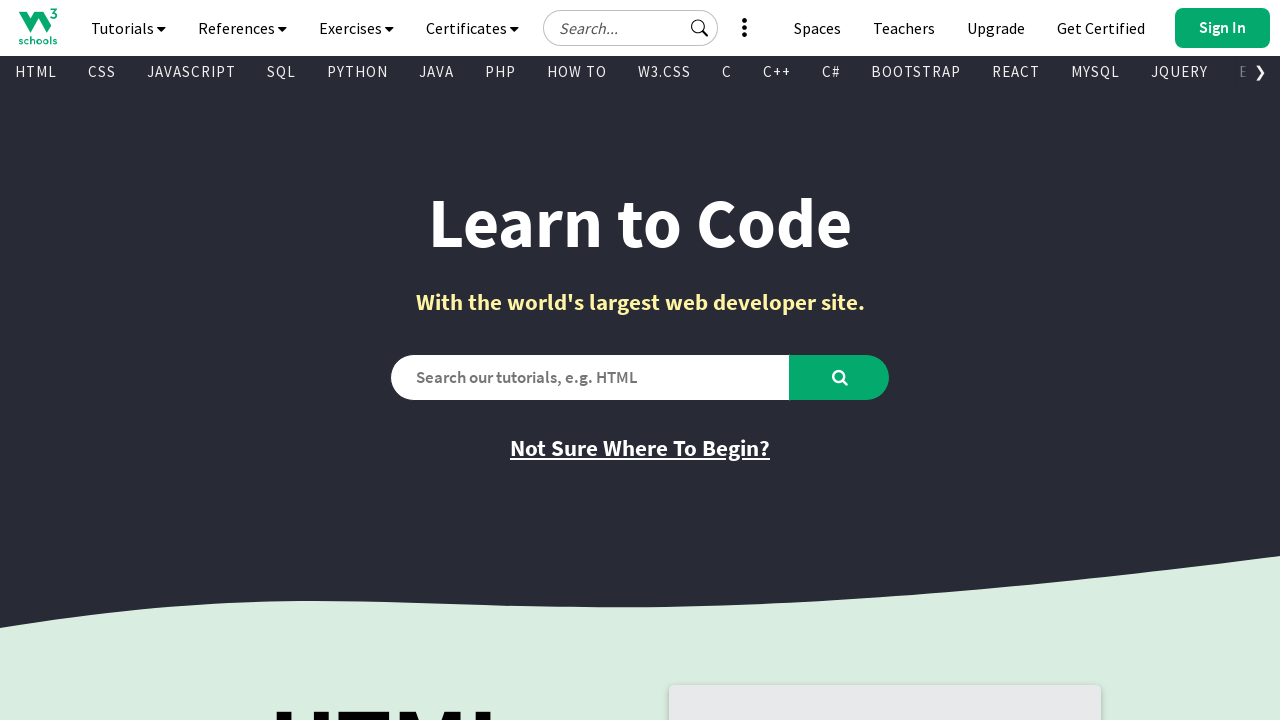

Navigated to W3Schools website with SSL certificate acceptance capability enabled
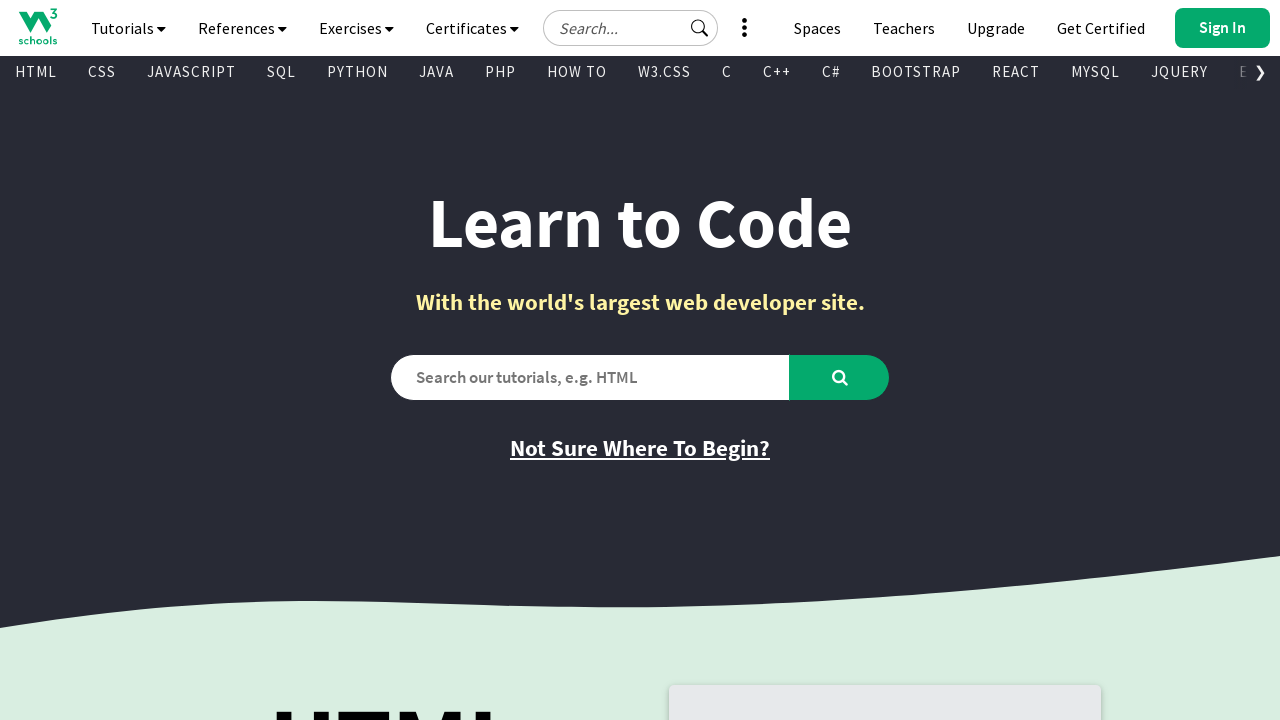

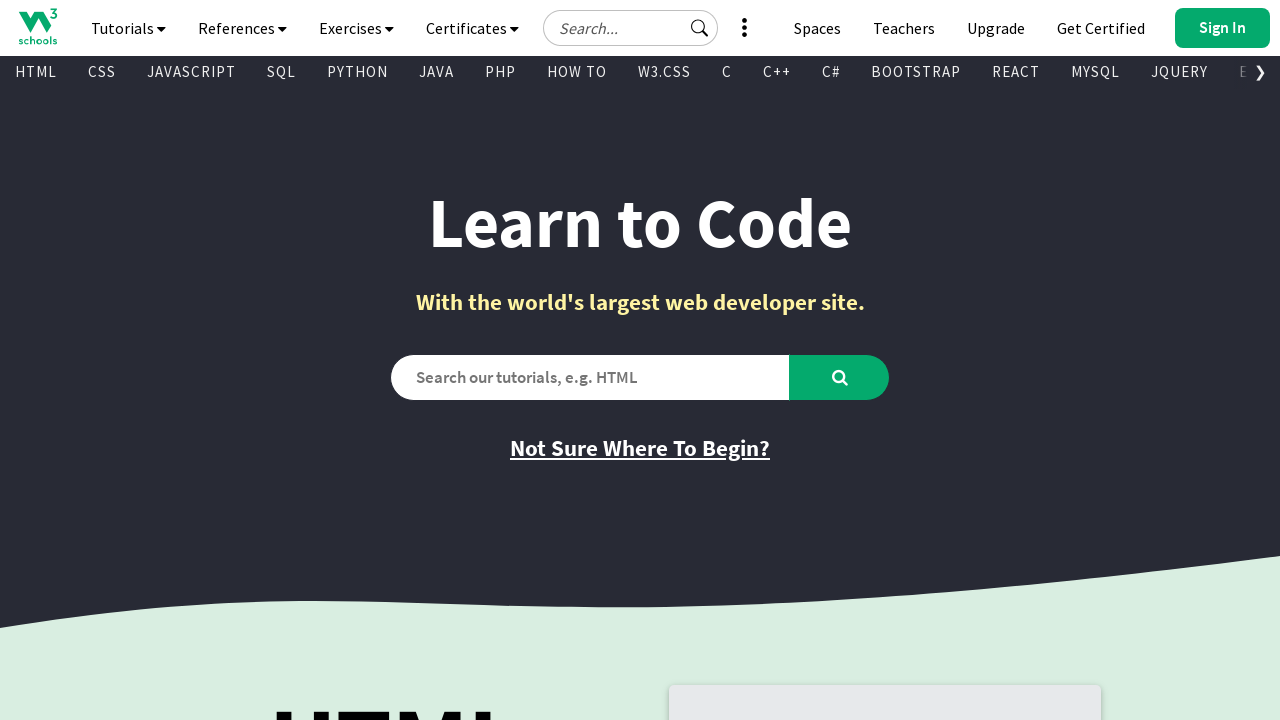